Tests explicit wait functionality by waiting for a broken link element to become visible, clicking it, and navigating back

Starting URL: https://www.automationtestinginsider.com/2019/08/textarea-textarea-element-defines-multi.html

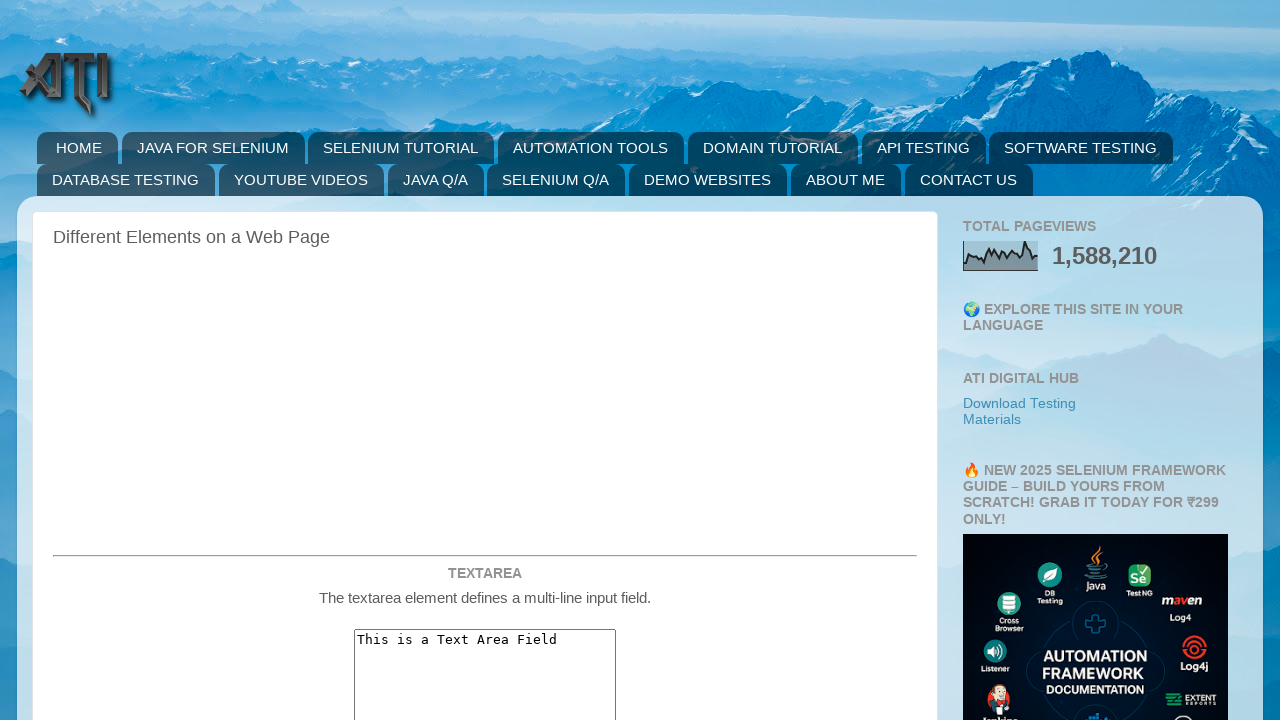

Located BrokenLink element
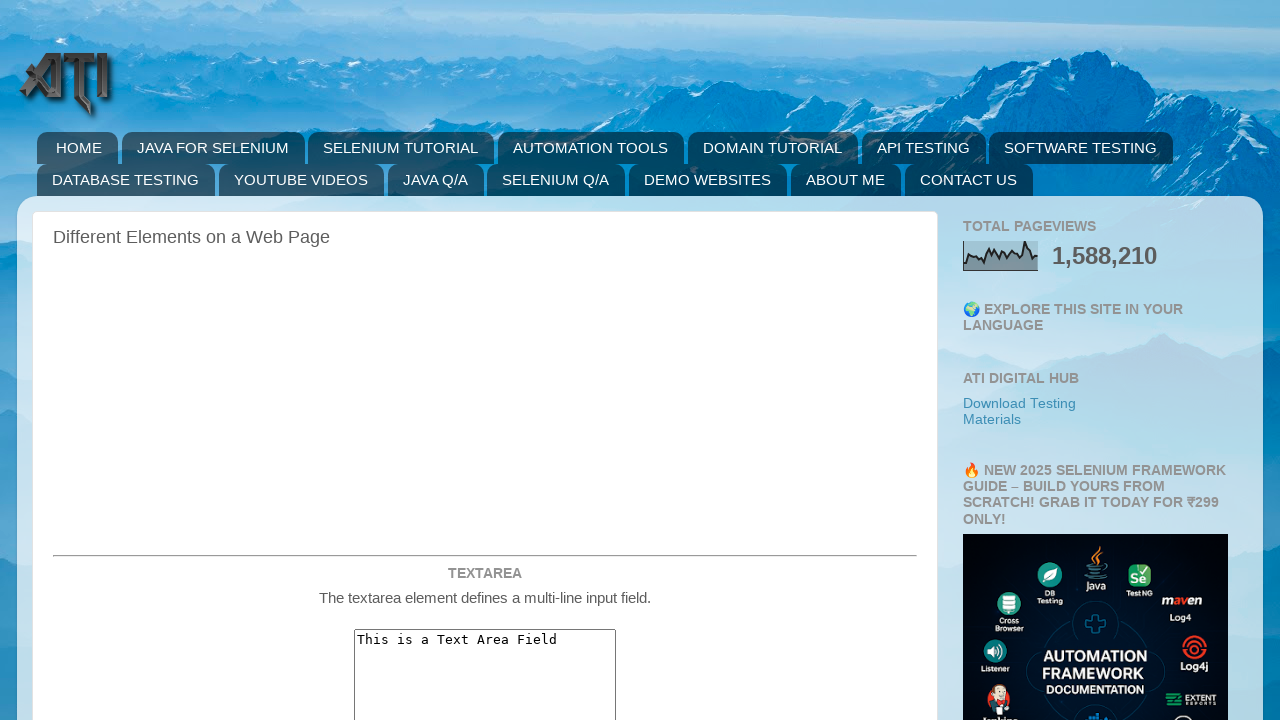

BrokenLink element became visible after waiting
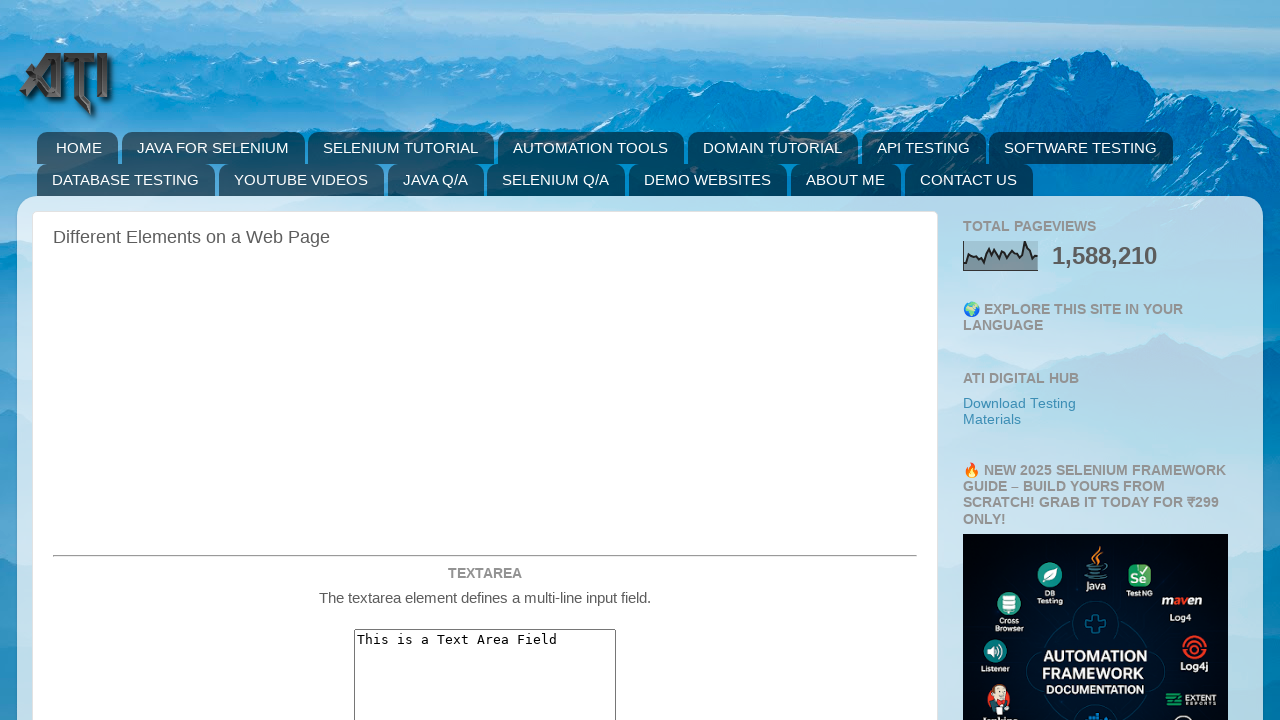

Clicked on BrokenLink element at (485, 361) on internal:text="BrokenLink"s
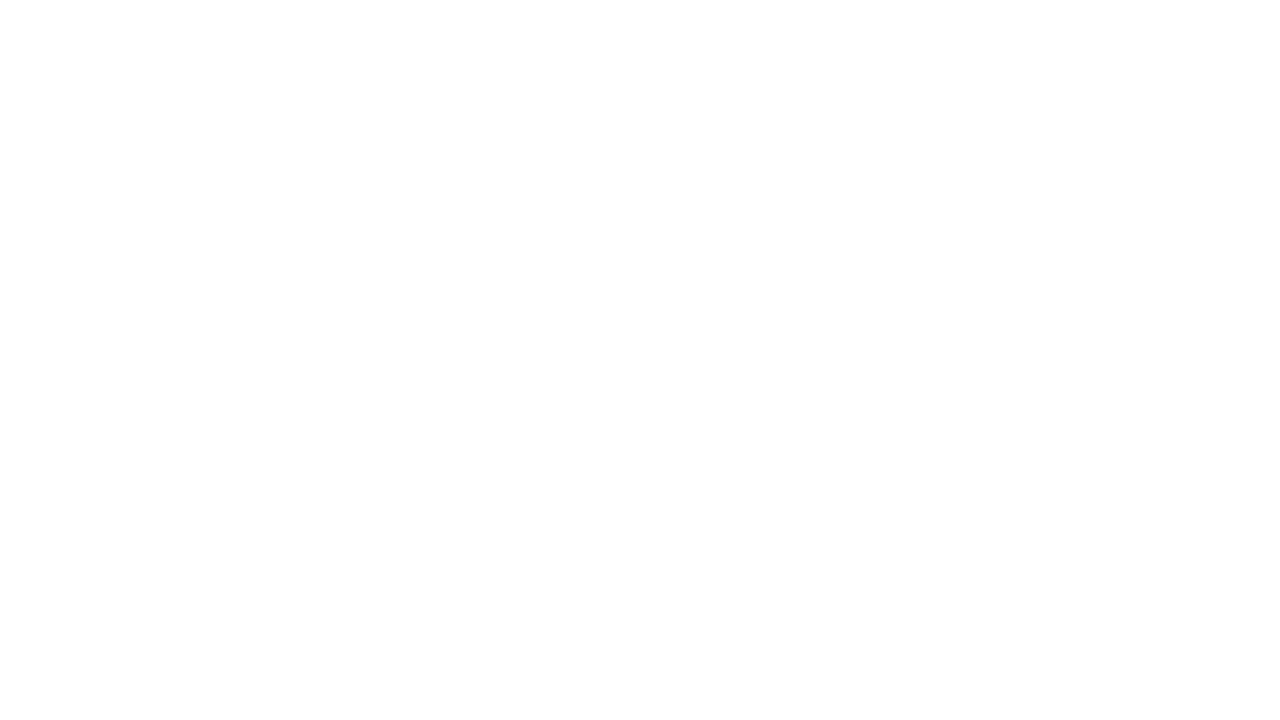

Navigated back to previous page
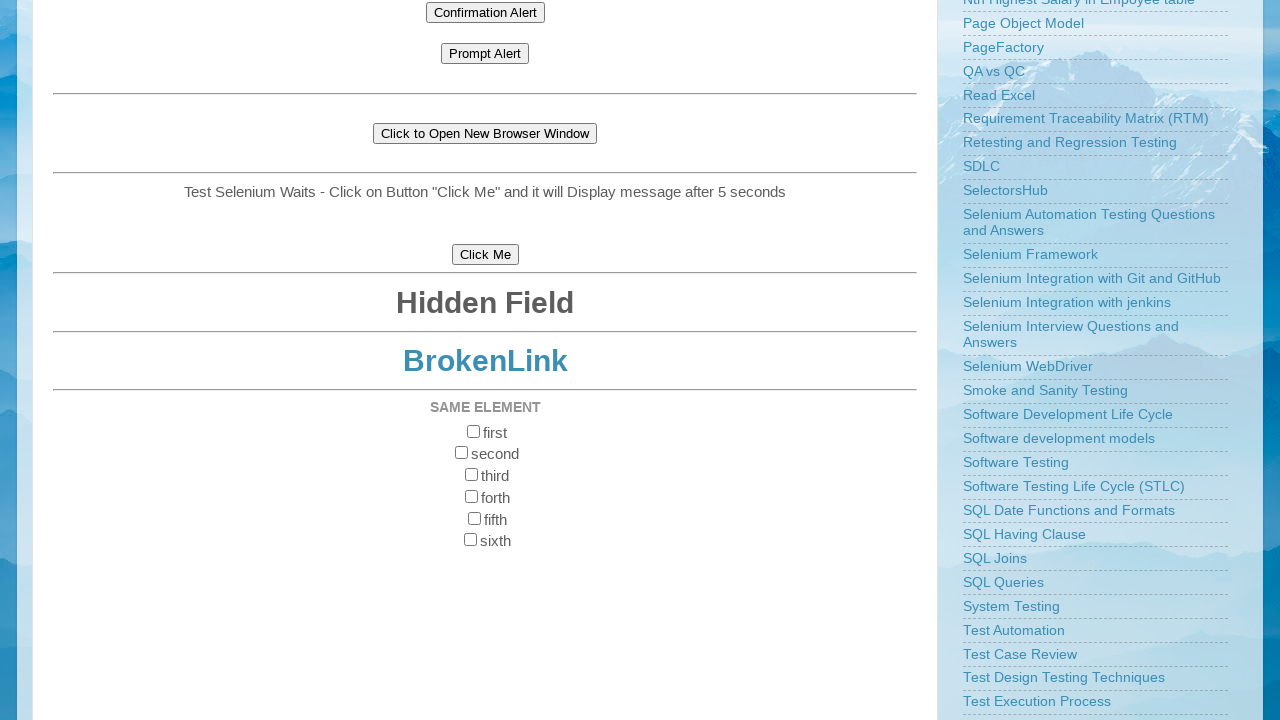

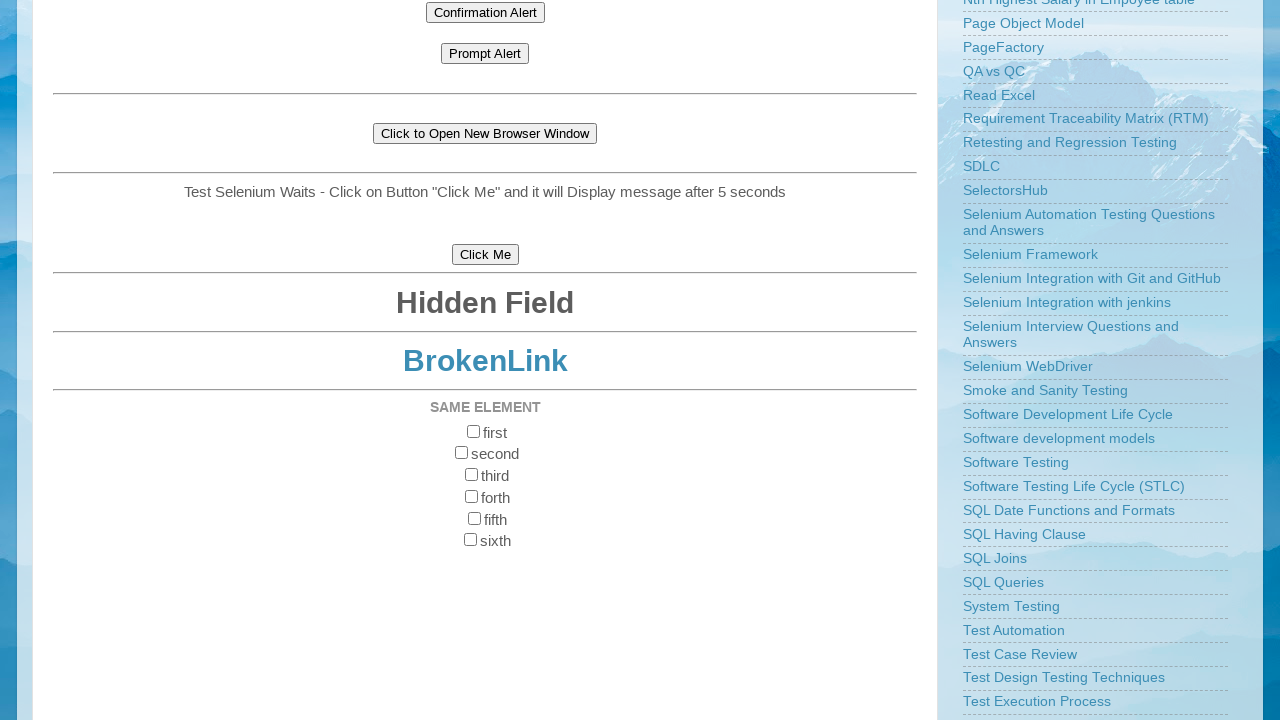